Tests registration form with invalid password length to validate password error messages

Starting URL: https://alada.vn/tai-khoan/dang-ky.html

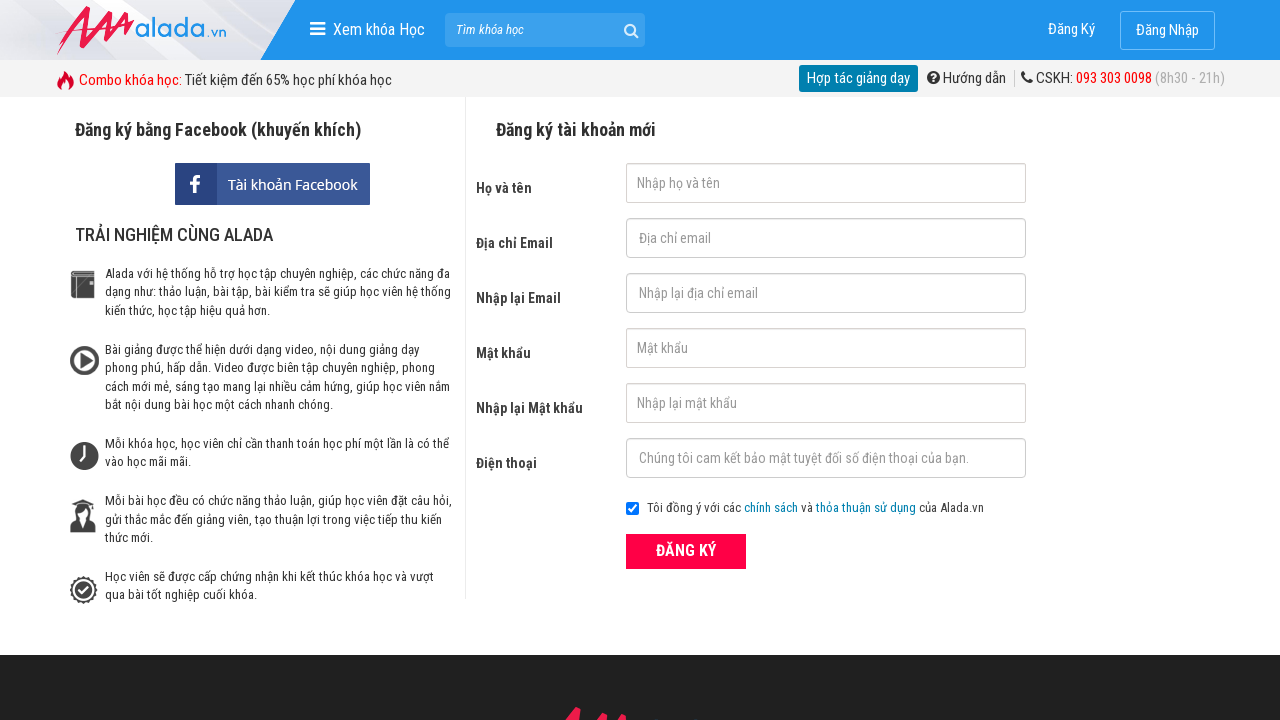

Filled first name field with 'Nguyen Van A' on #txtFirstname
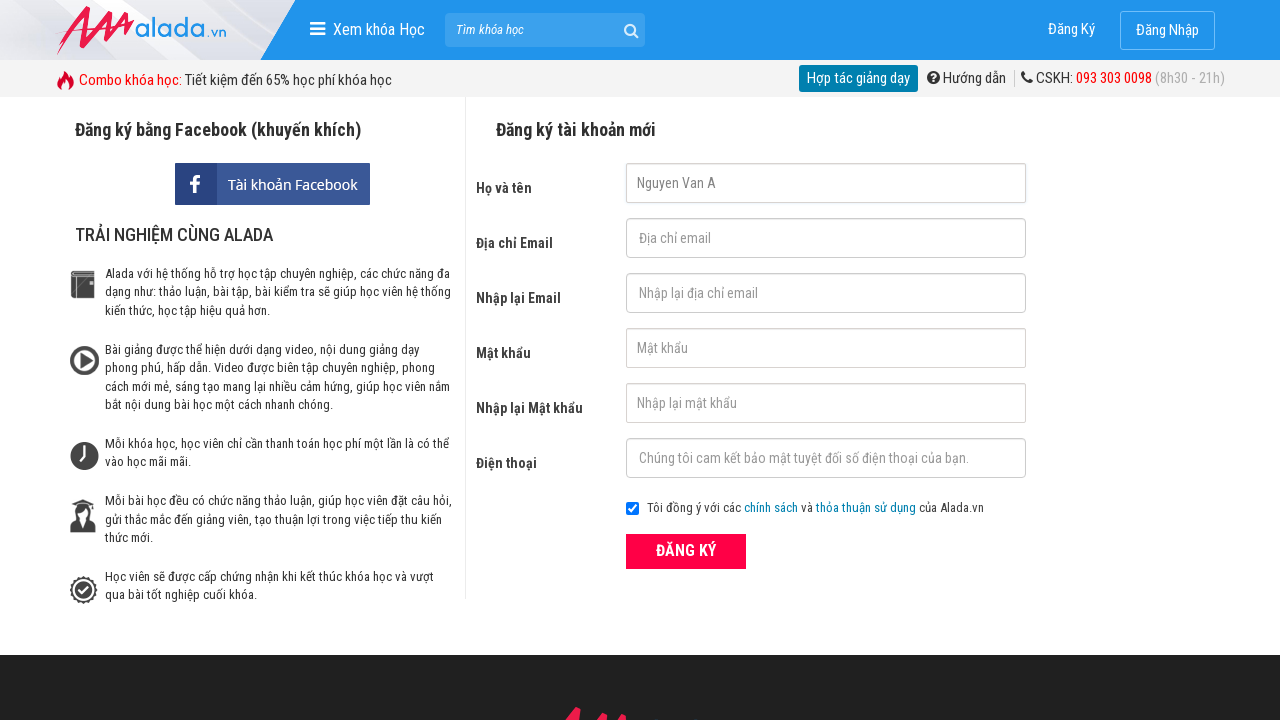

Filled email field with '111@gmail.com' on #txtEmail
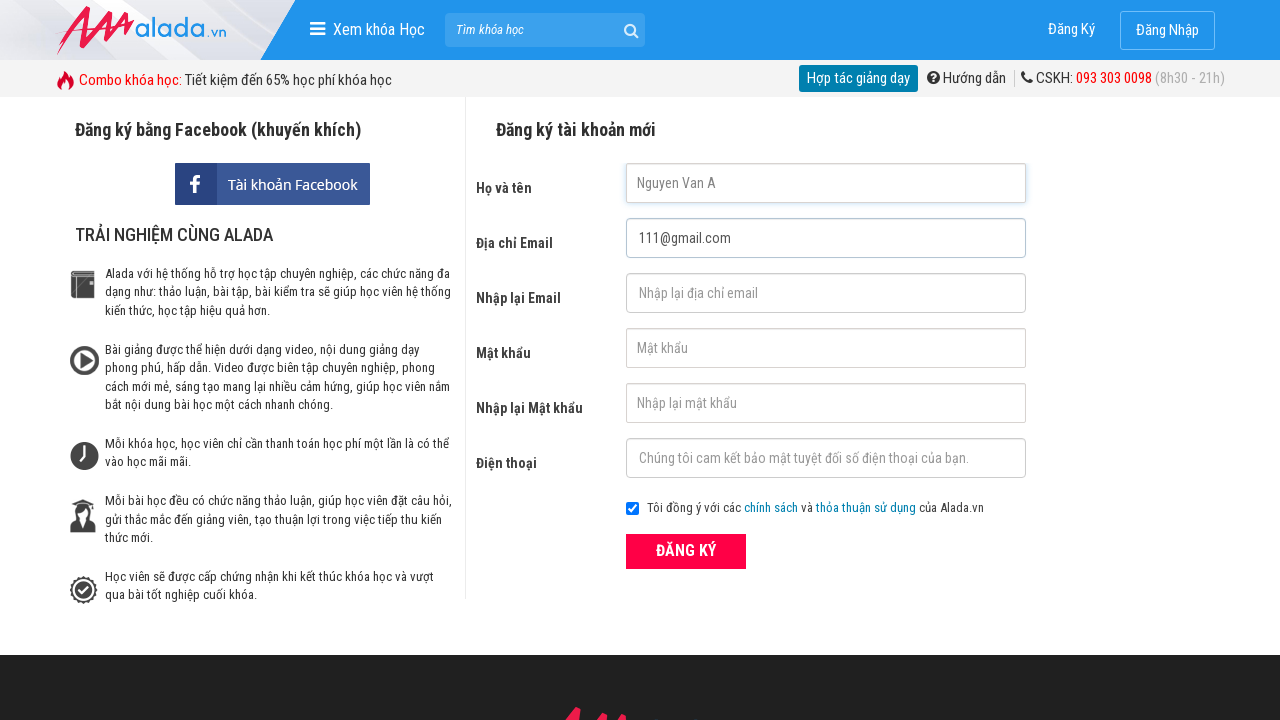

Filled confirm email field with '111@gmail.com' on #txtCEmail
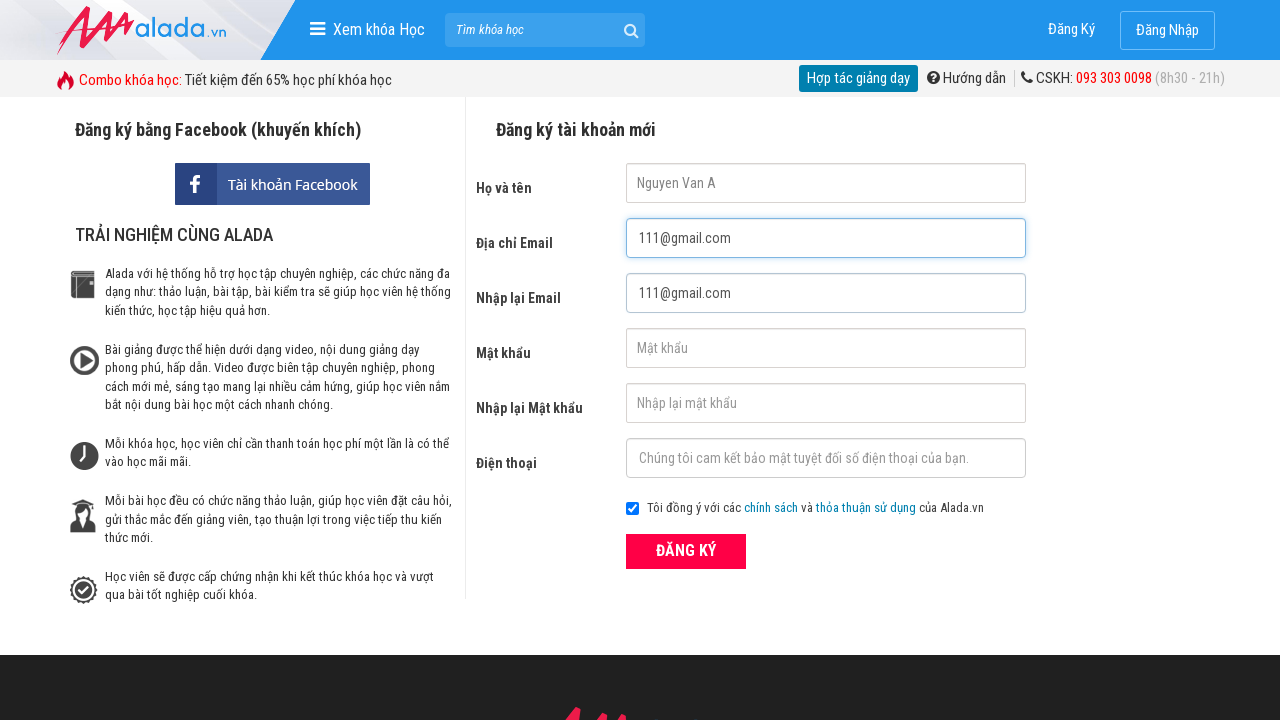

Filled password field with invalid password '1234' (less than 6 characters) on #txtPassword
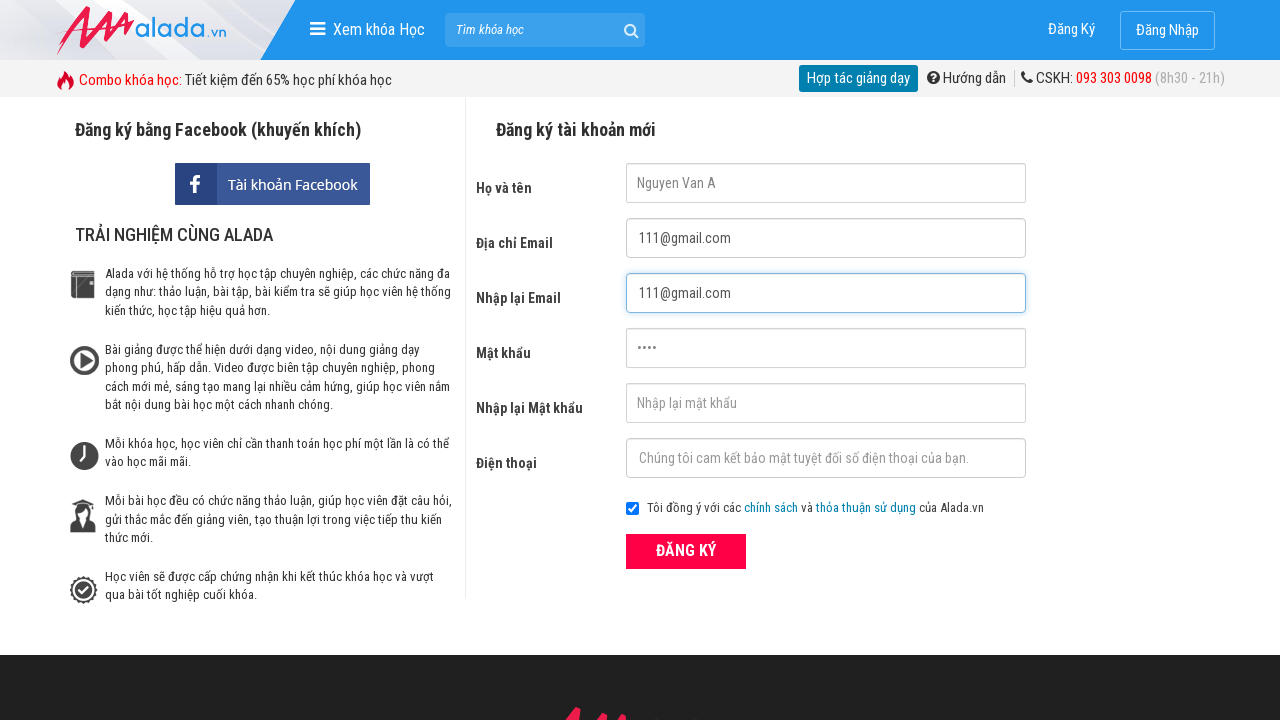

Filled confirm password field with '1234' on #txtCPassword
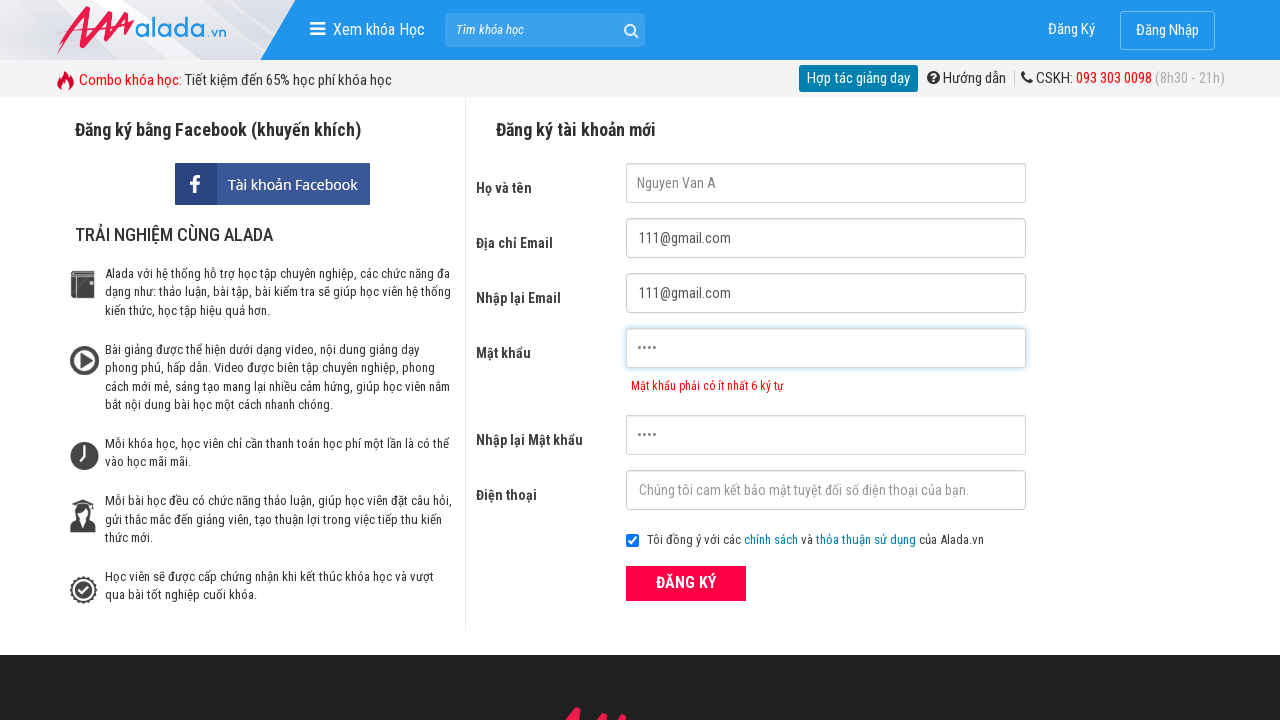

Filled phone field with '0987654321' on #txtPhone
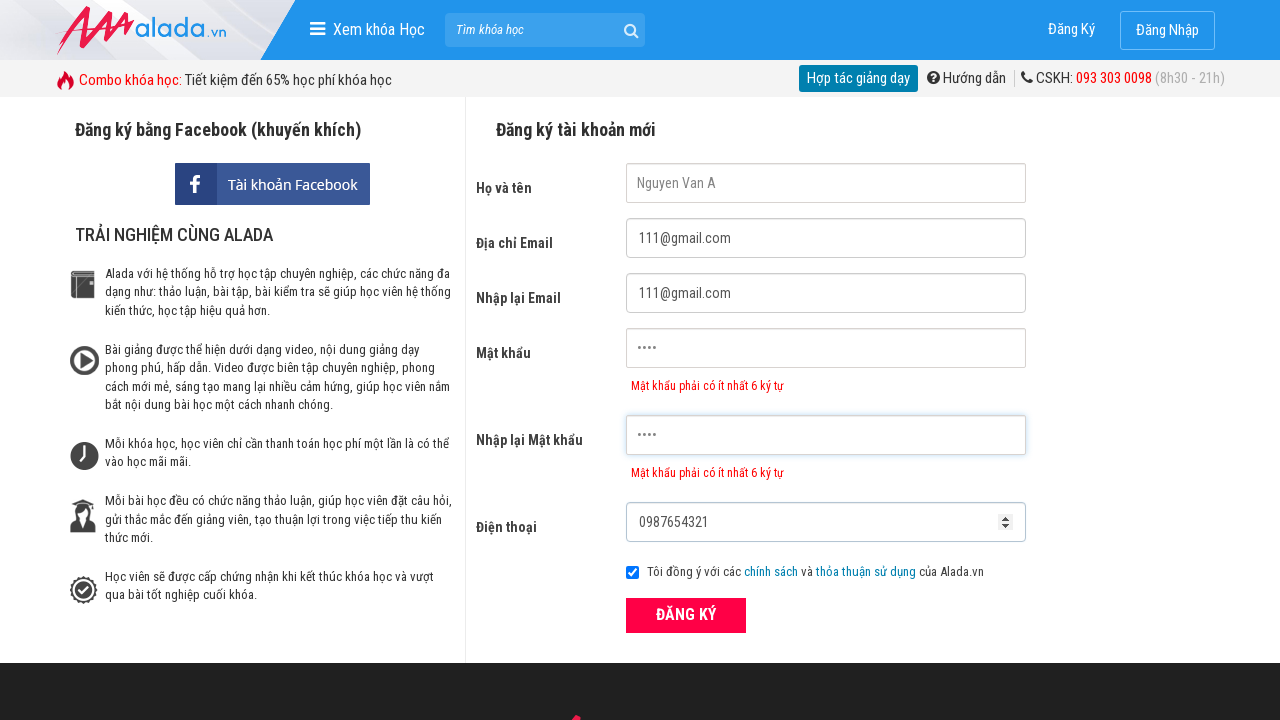

Clicked ĐĂNG KÝ (Register) button to submit form at (686, 615) on xpath=//div[@class='form frmRegister']//button[text()='ĐĂNG KÝ']
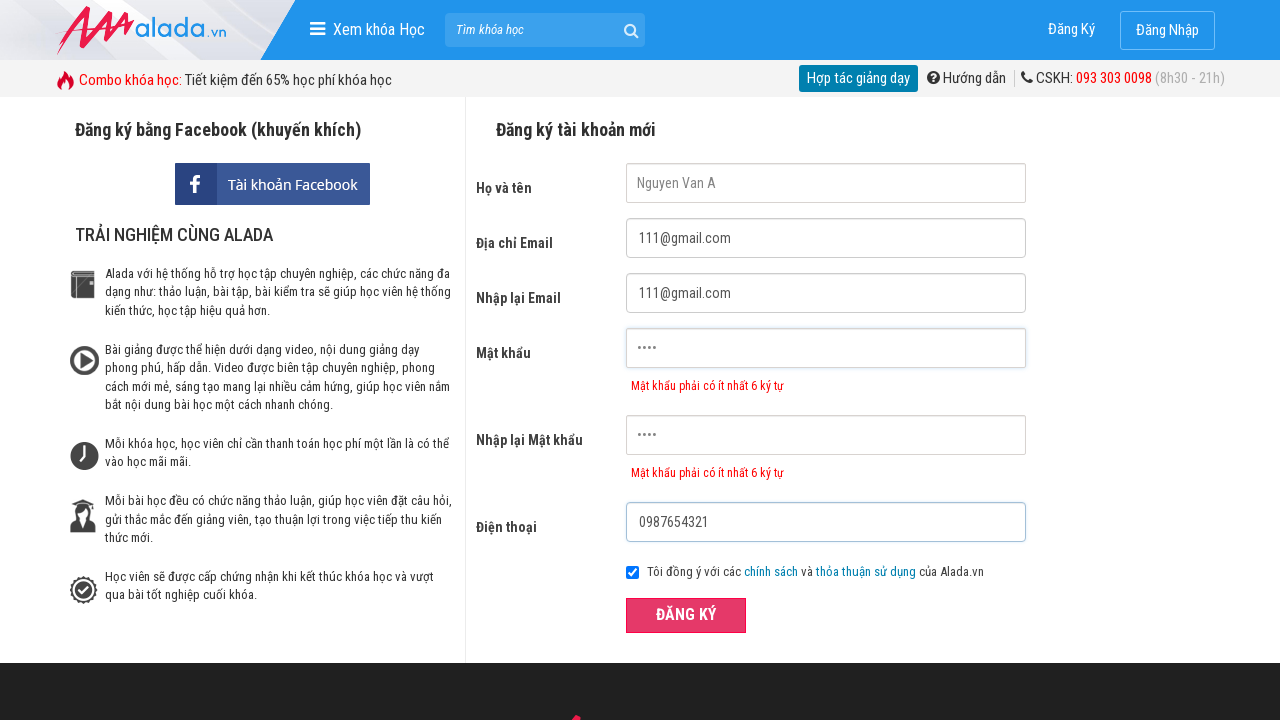

Password error message appeared for invalid password length
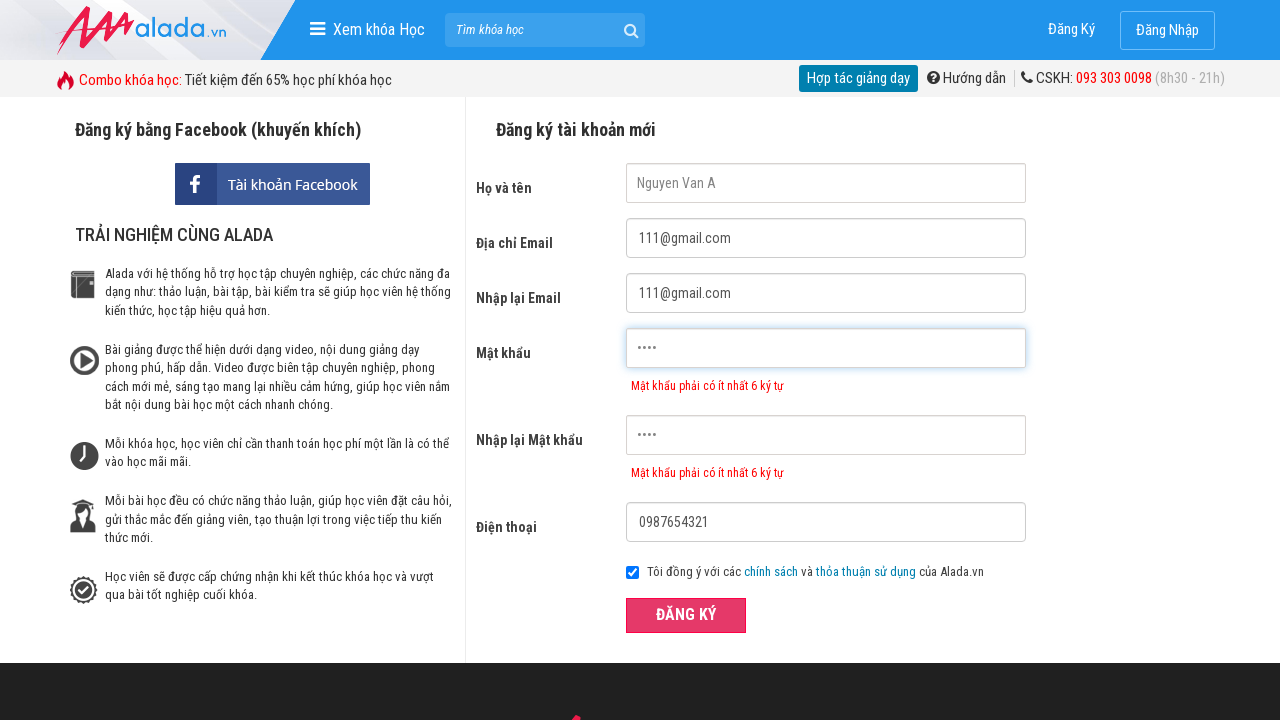

Confirm password error message appeared for invalid password length
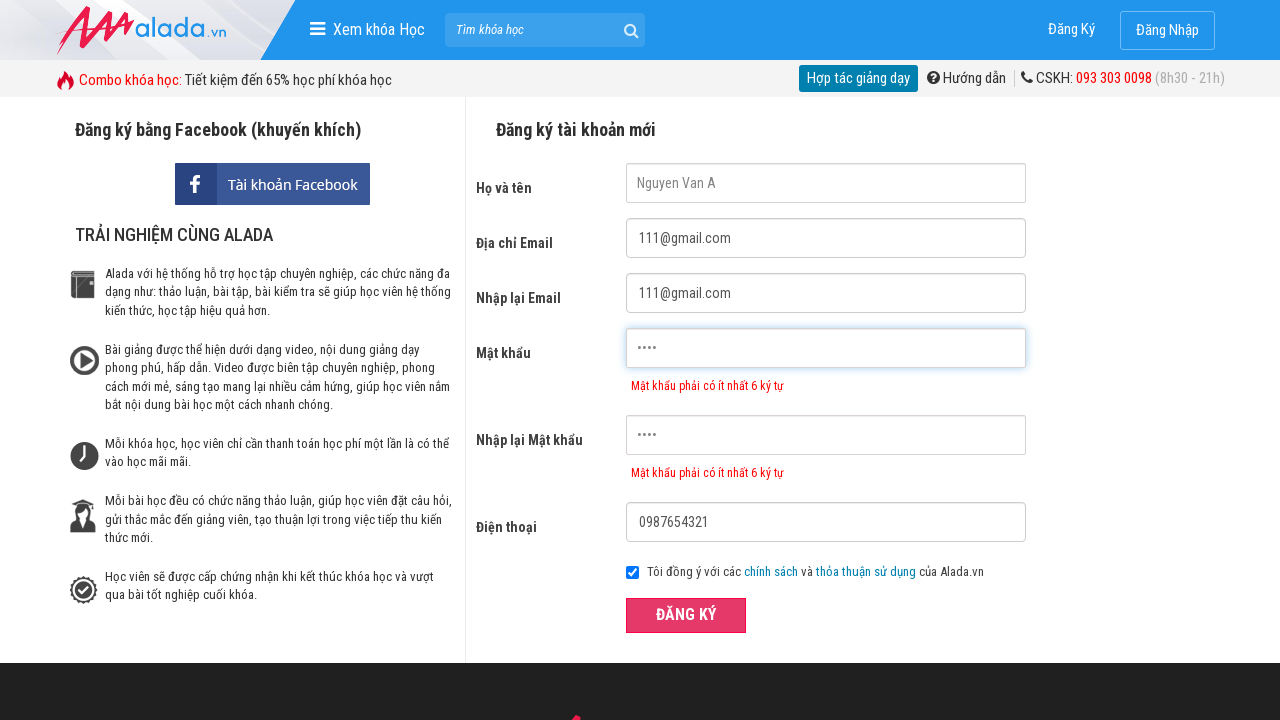

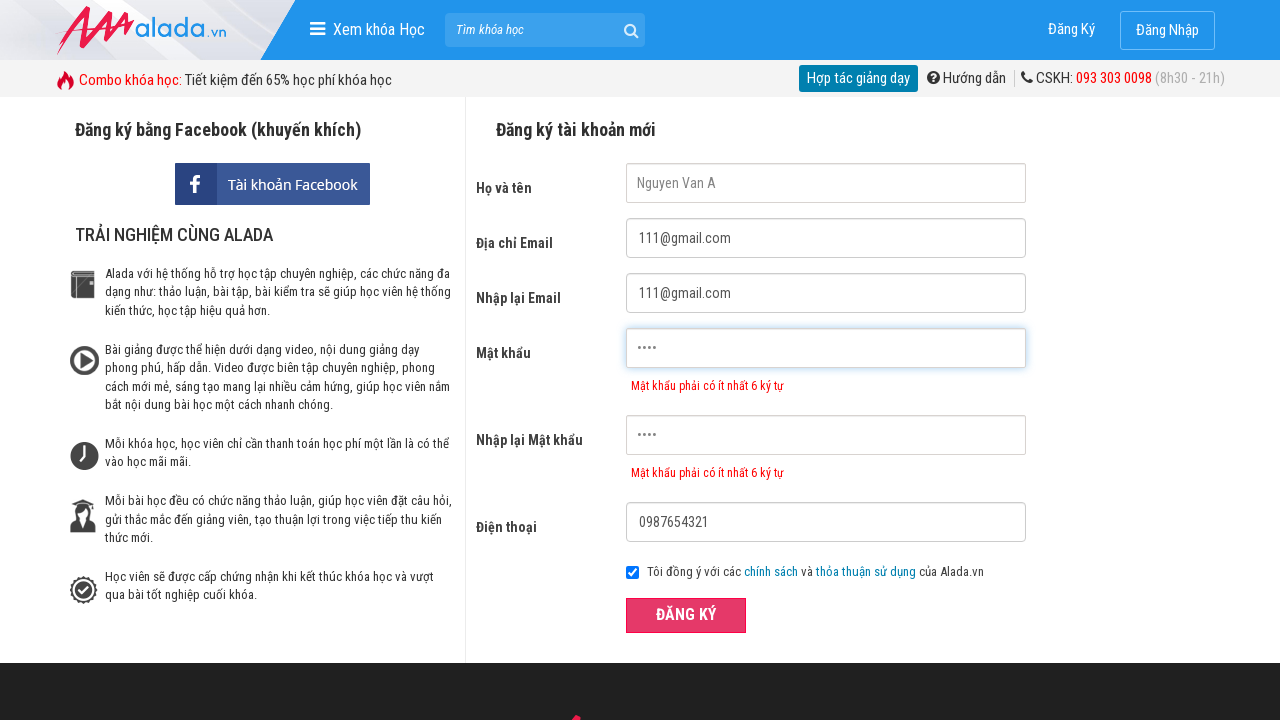